Tests dynamic control elements by clicking Remove button, verifying "It's gone!" message appears, clicking Add button, and verifying "It's back!" message appears

Starting URL: https://the-internet.herokuapp.com/dynamic_controls

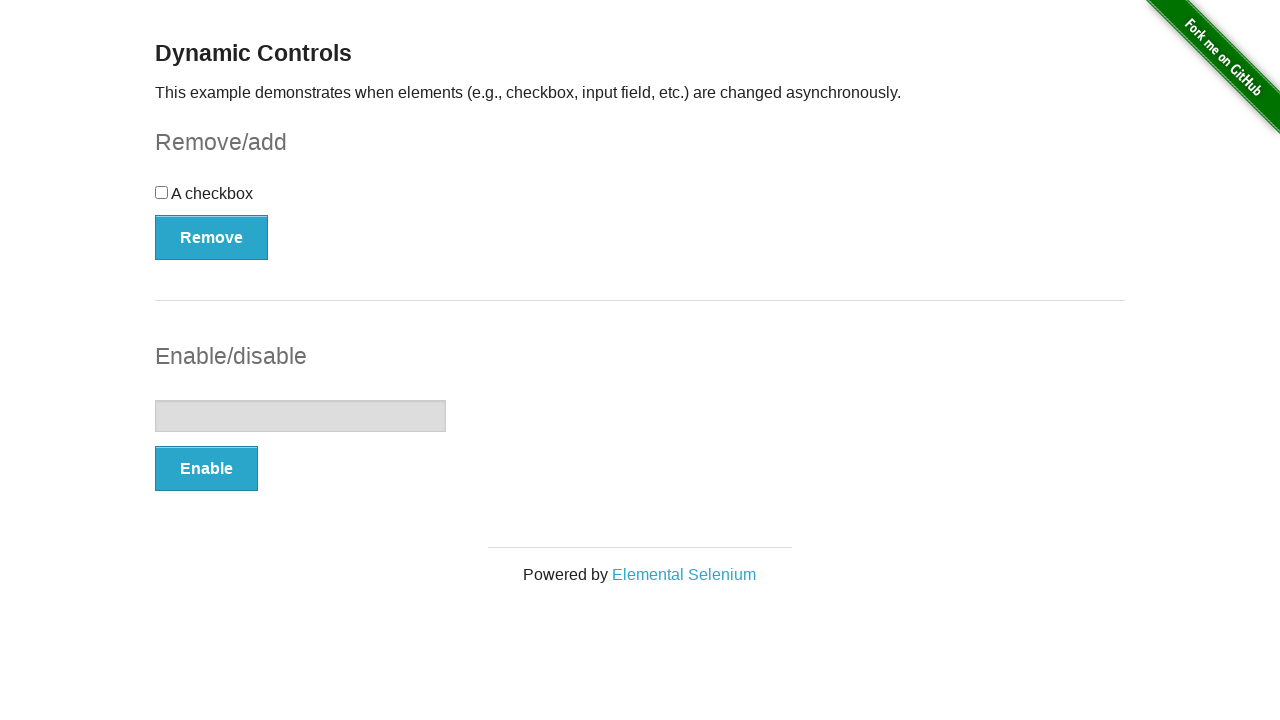

Clicked Remove button at (212, 237) on xpath=//*[.='Remove']
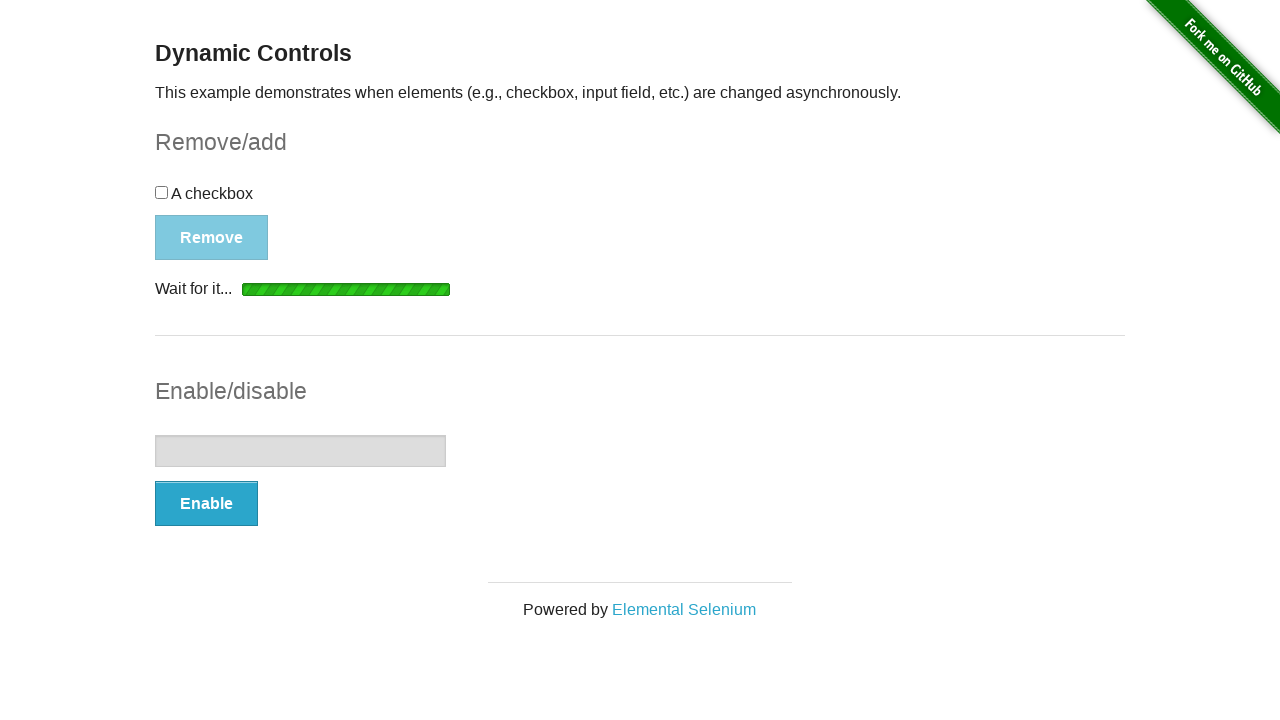

Verified 'It's gone!' message appeared after removing control element
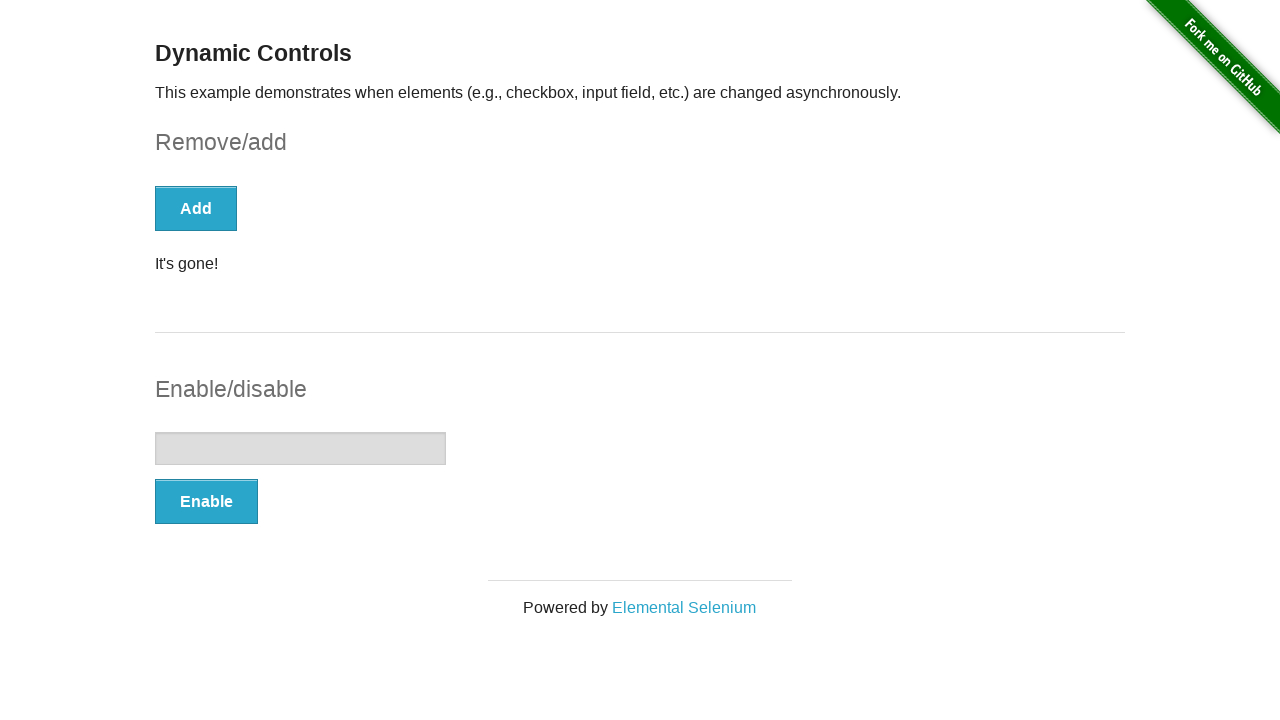

Clicked Add button at (196, 208) on xpath=(//*[@*='button'])[1]
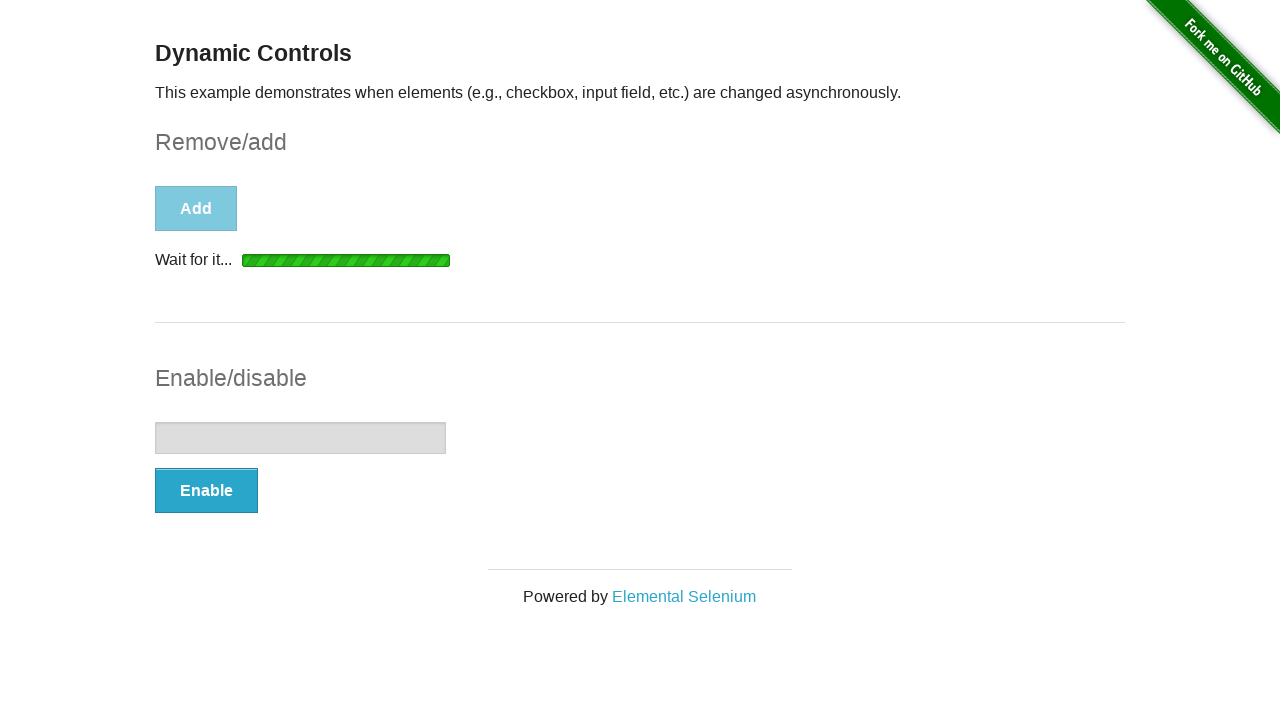

Verified 'It's back!' message appeared after re-adding control element
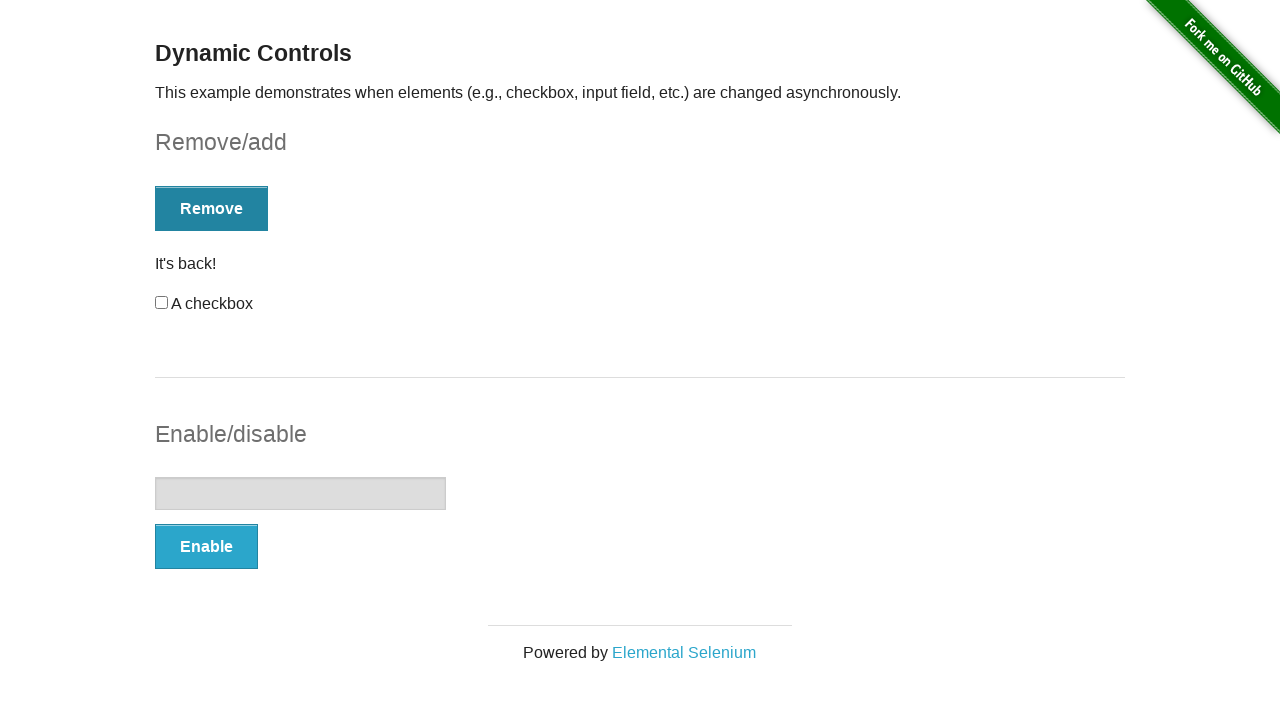

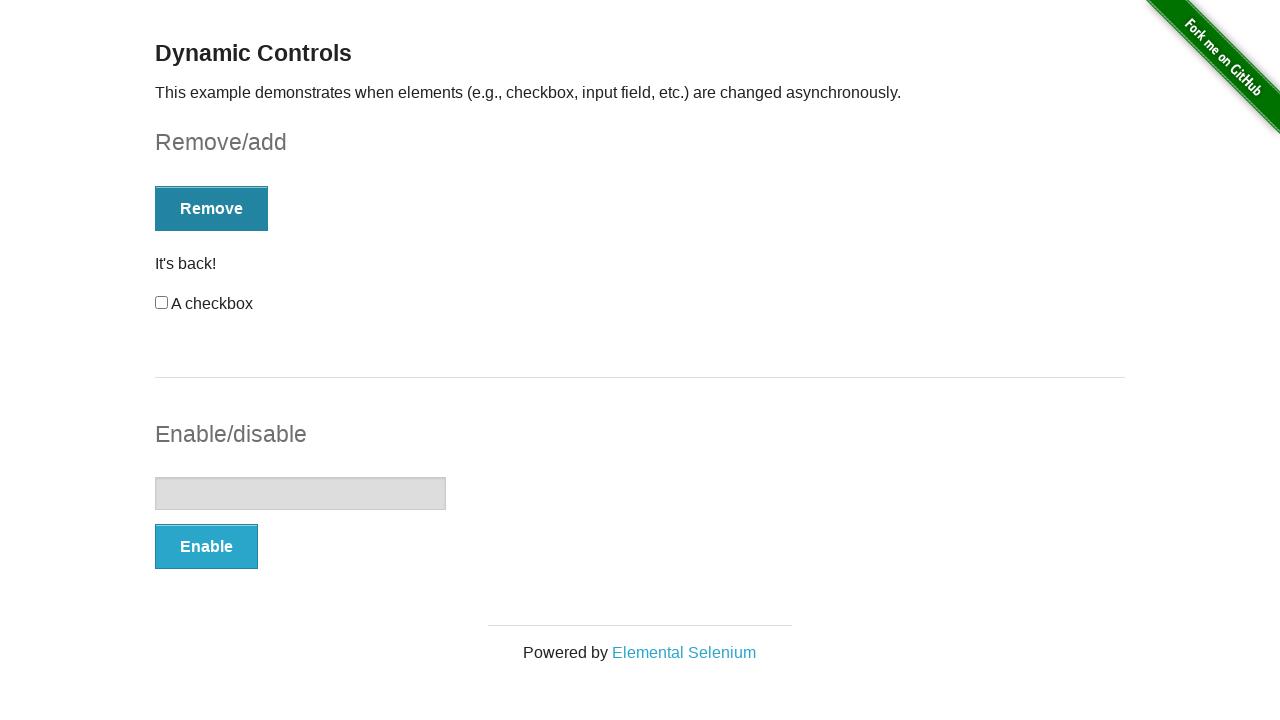